Navigates to a CSDN blog page and verifies that article links are present on the page

Starting URL: https://blog.csdn.net/lzw_java?type=blog

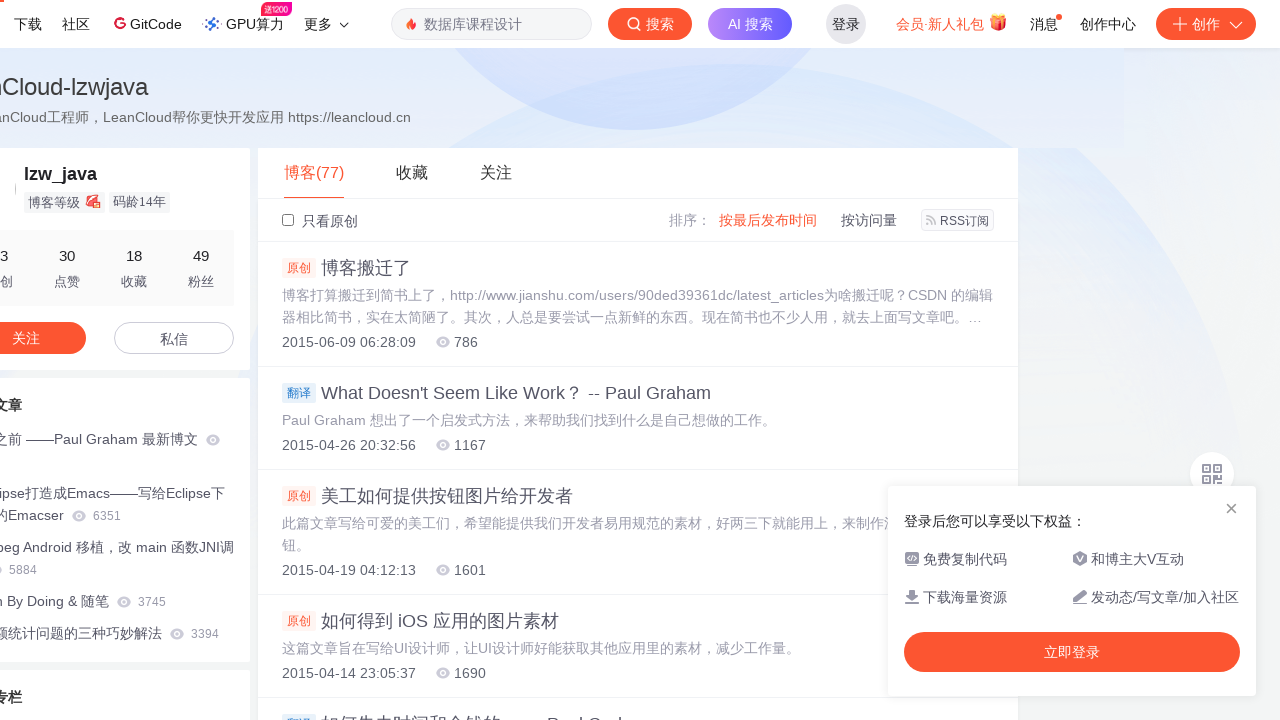

Waited for page to load - links present on CSDN blog page
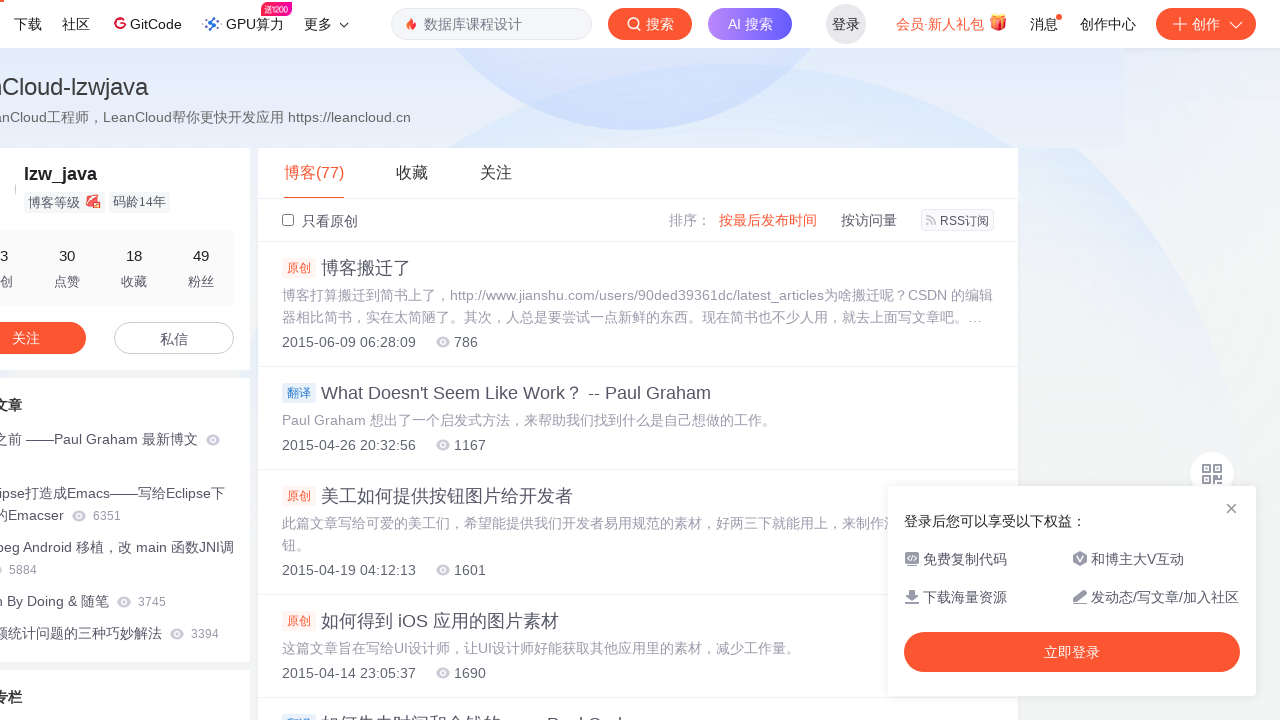

Verified article links with expected pattern are present on the page
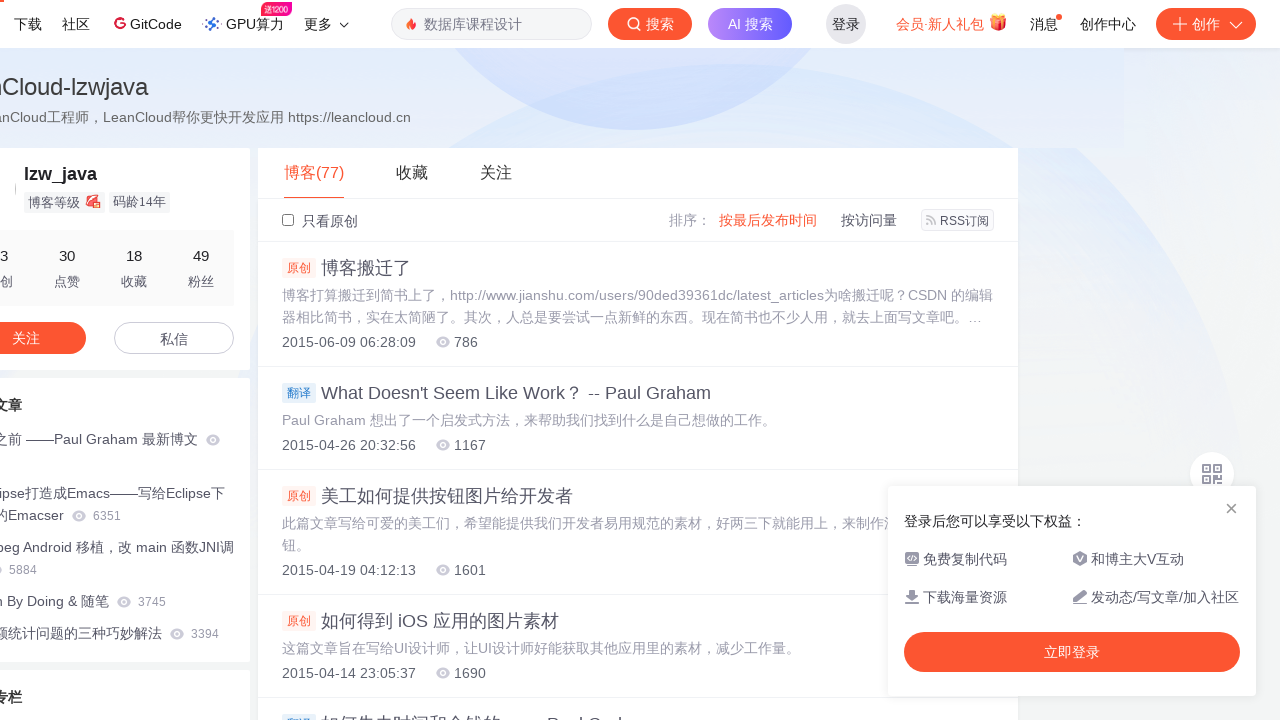

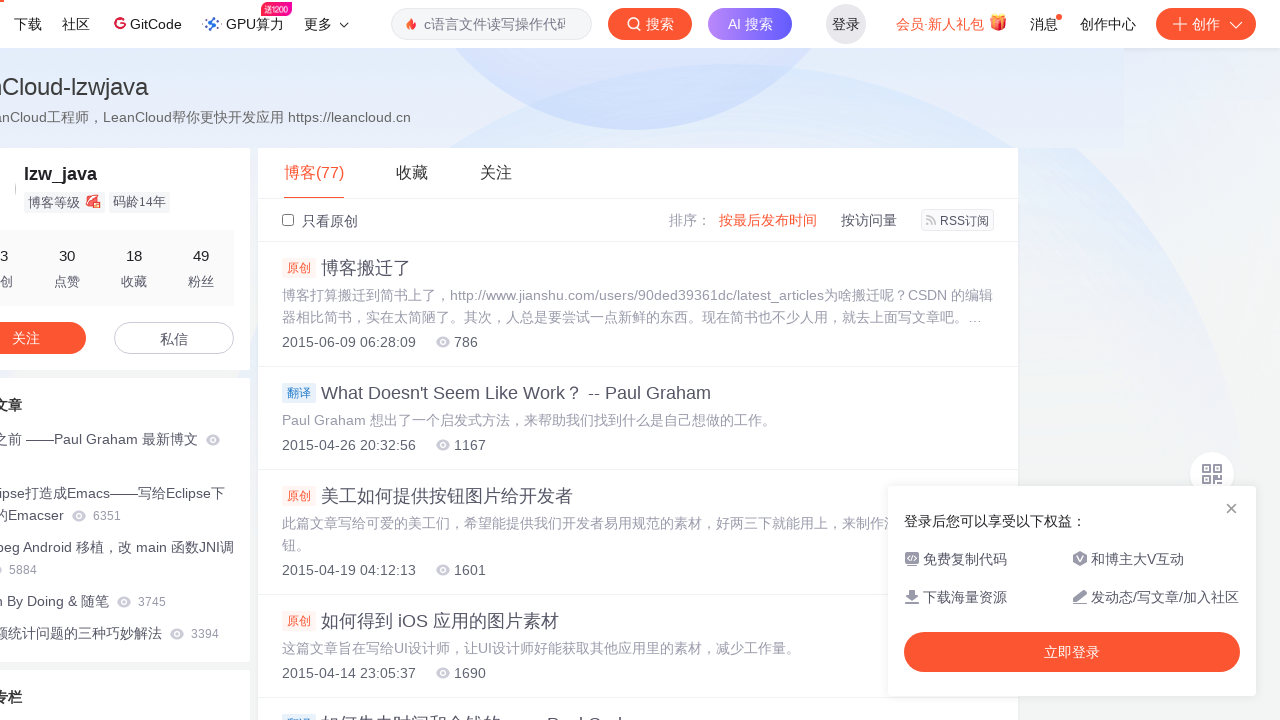